Tests double-click and right-click functionality on buttons and verifies the corresponding messages appear

Starting URL: https://demoqa.com/buttons

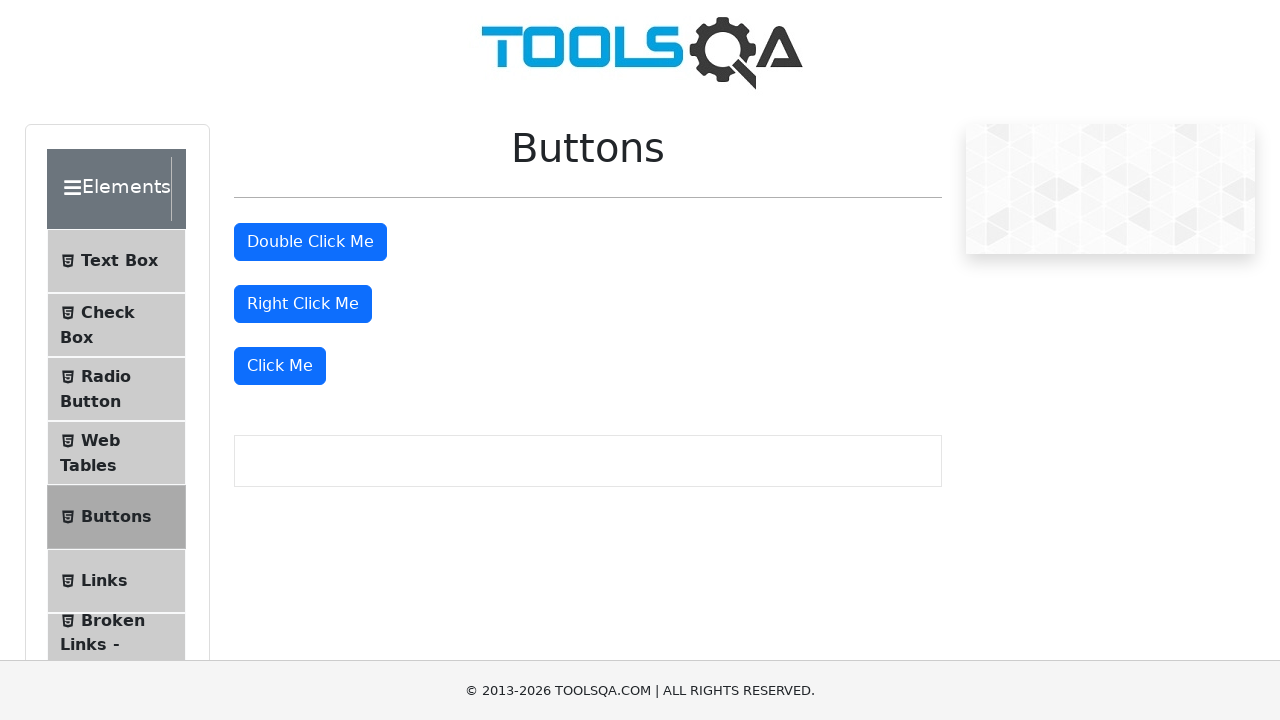

Located the double-click button element
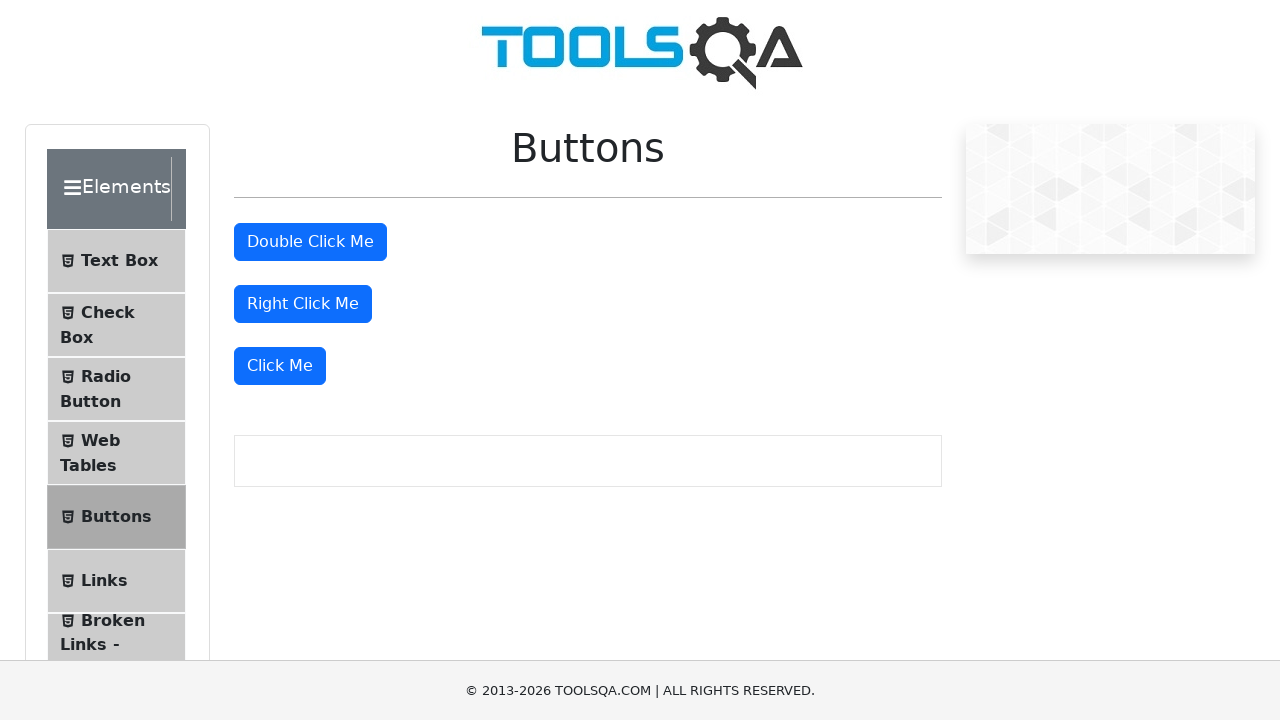

Located the right-click button element
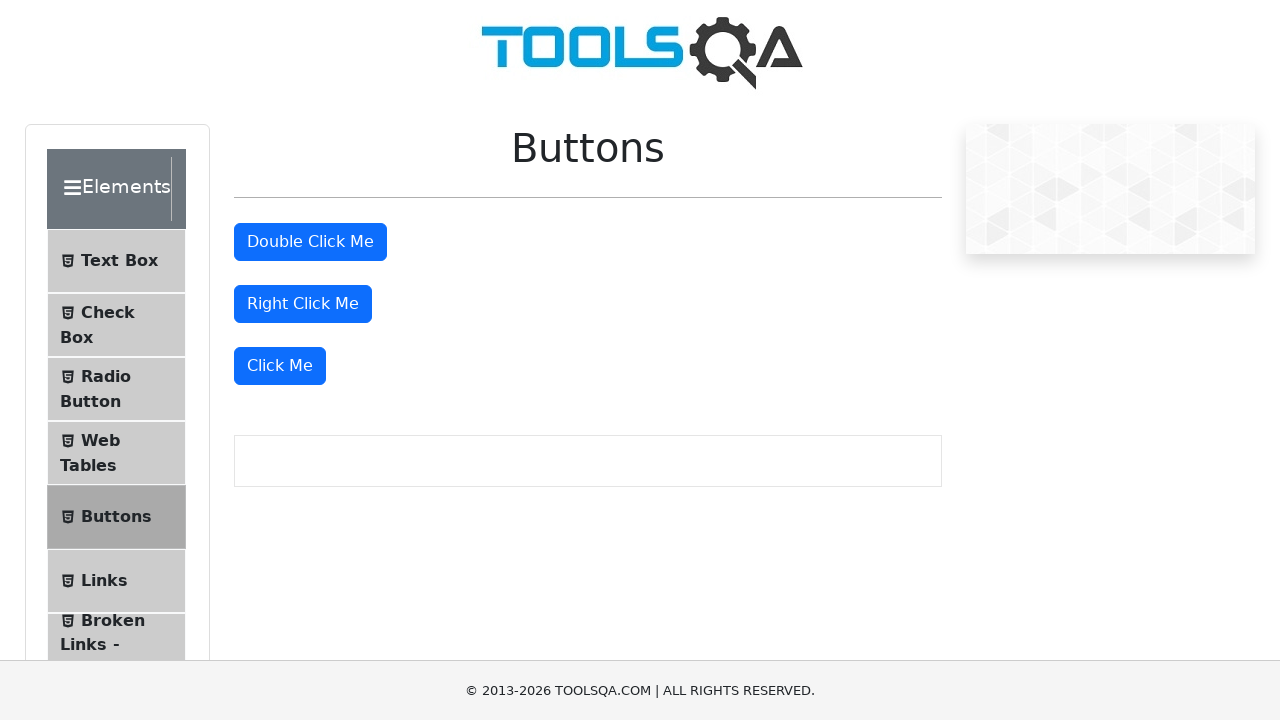

Performed double-click on the double-click button at (310, 242) on #doubleClickBtn
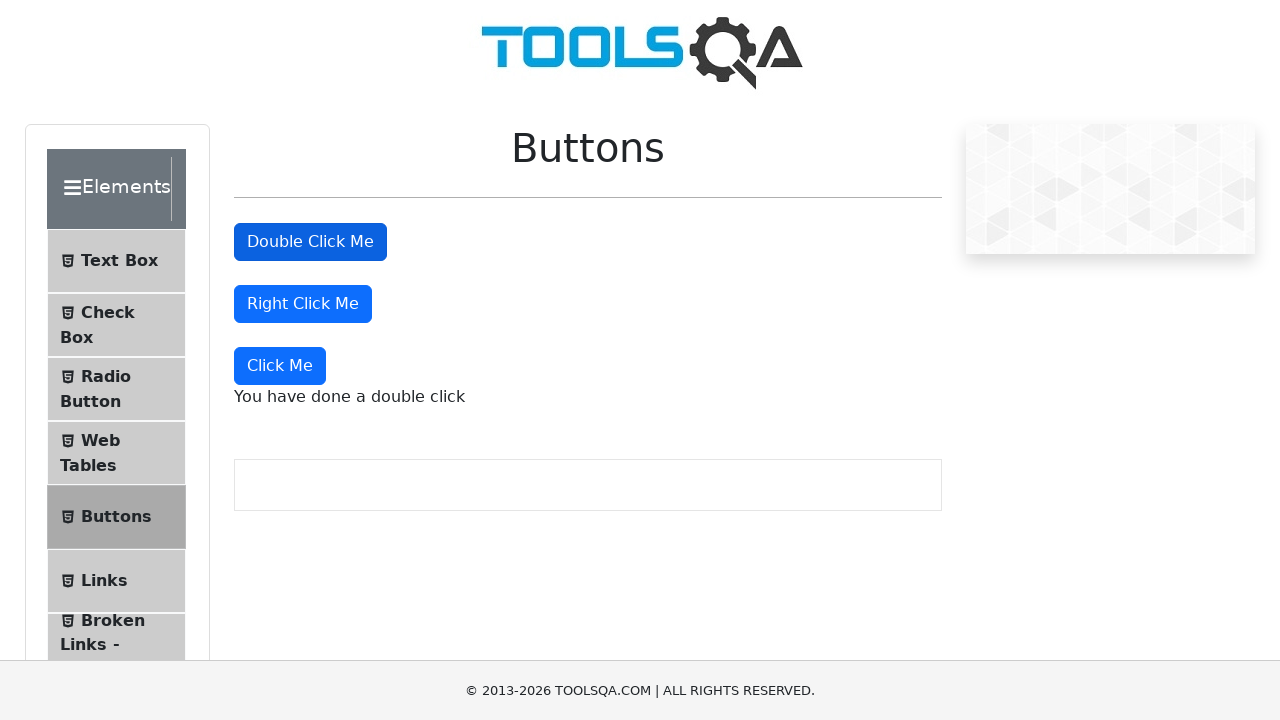

Performed right-click on the right-click button at (303, 304) on #rightClickBtn
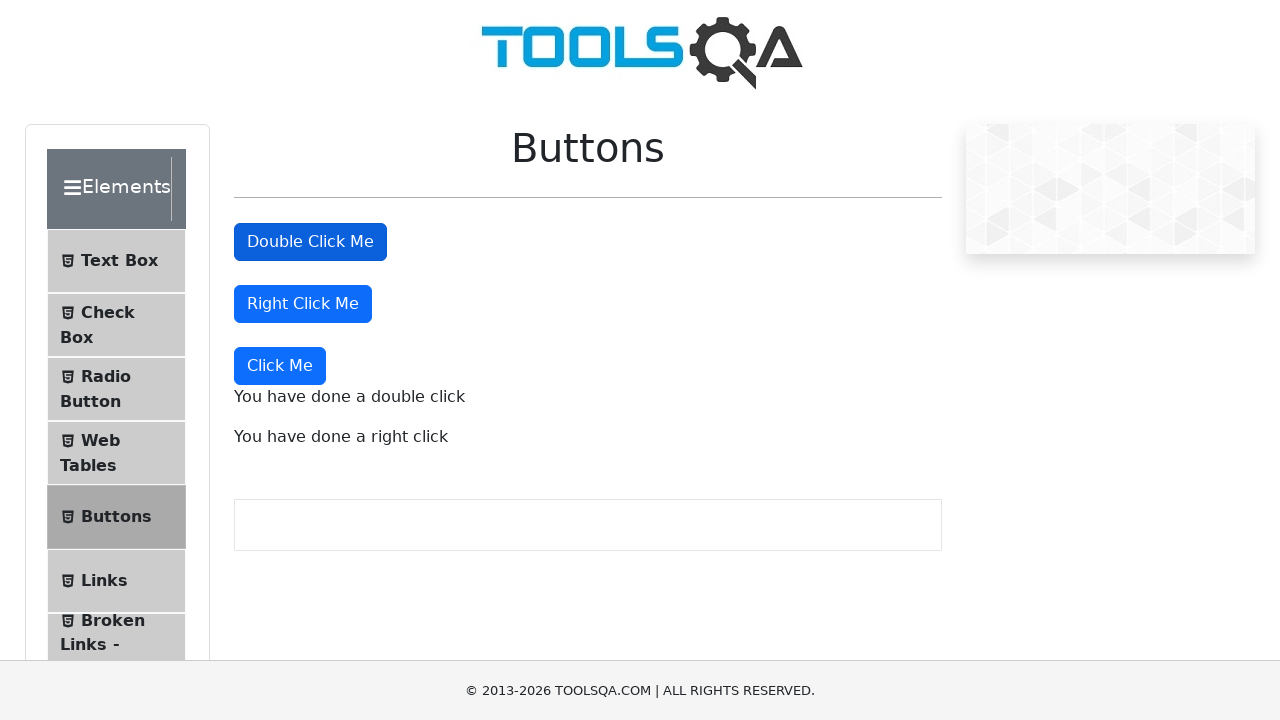

Located the double-click message element
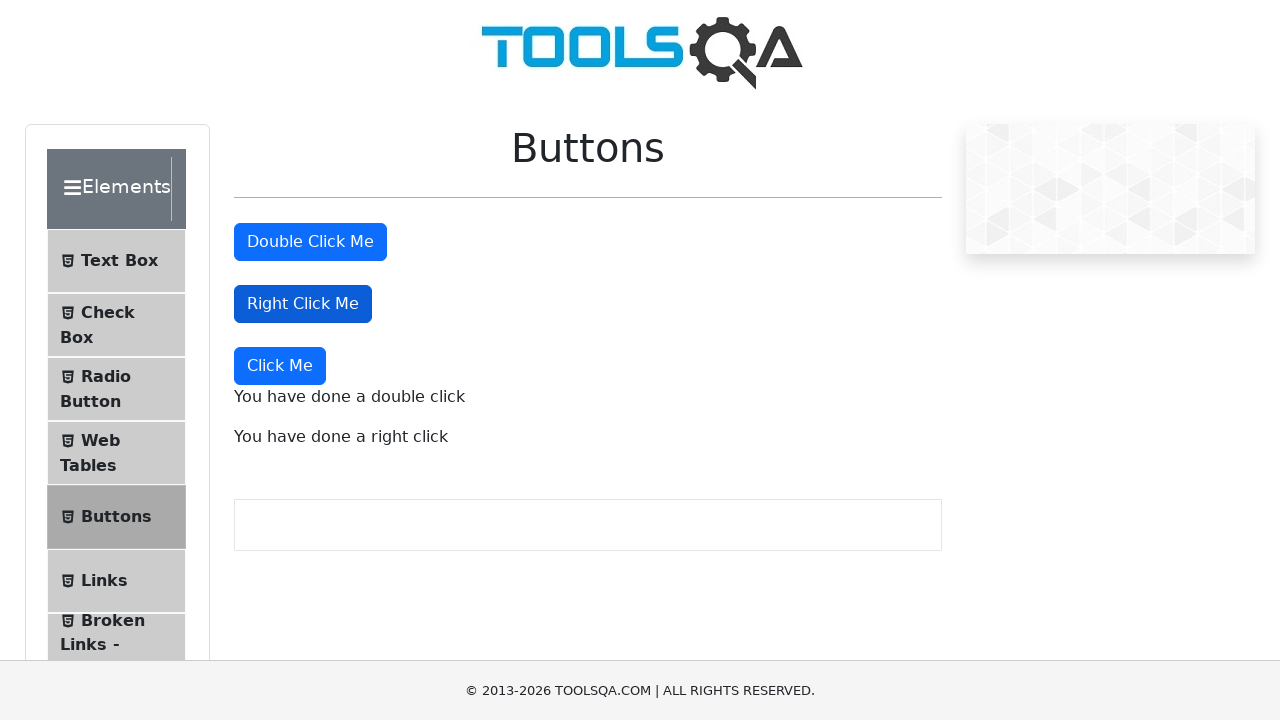

Verified double-click message: 'You have done a double click'
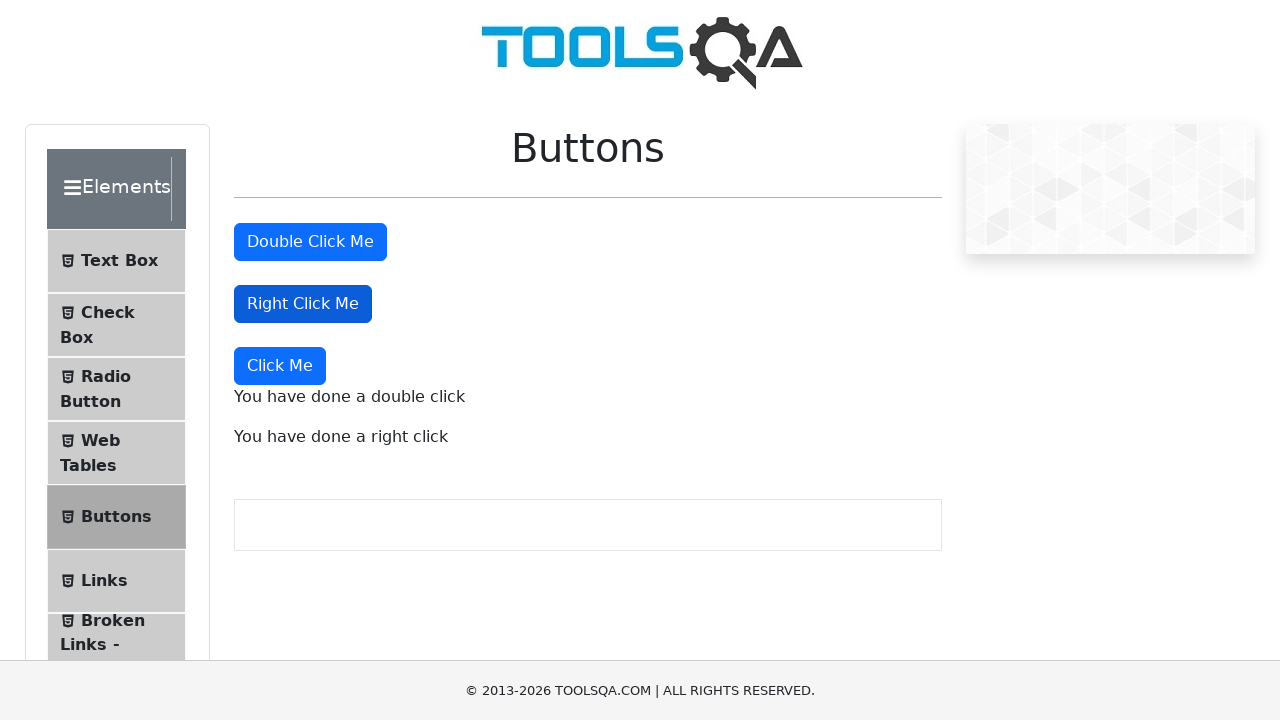

Located the right-click message element
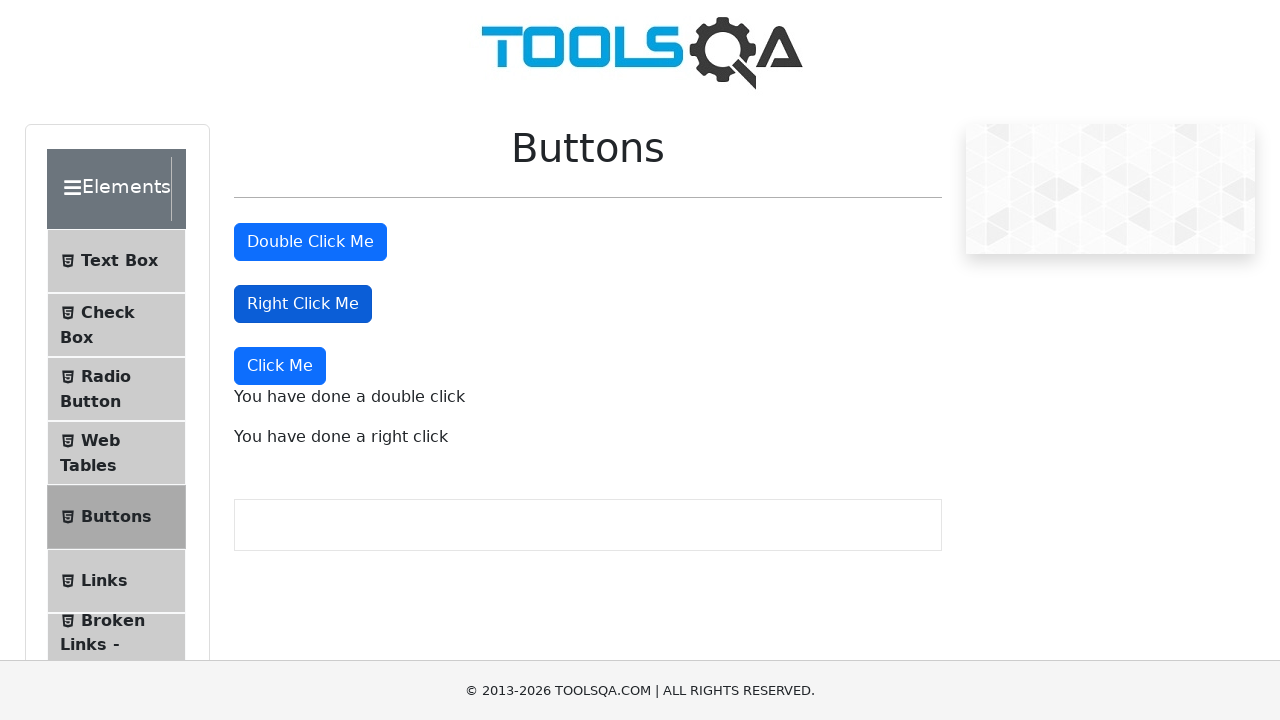

Verified right-click message: 'You have done a right click'
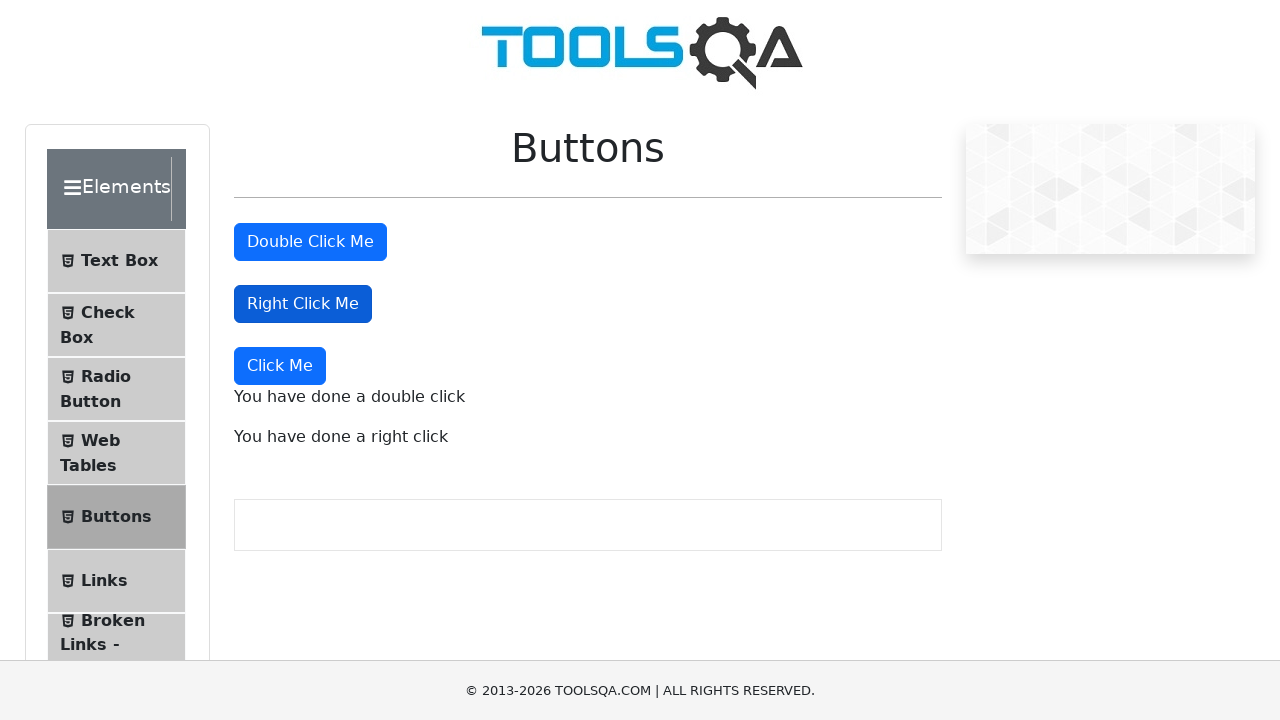

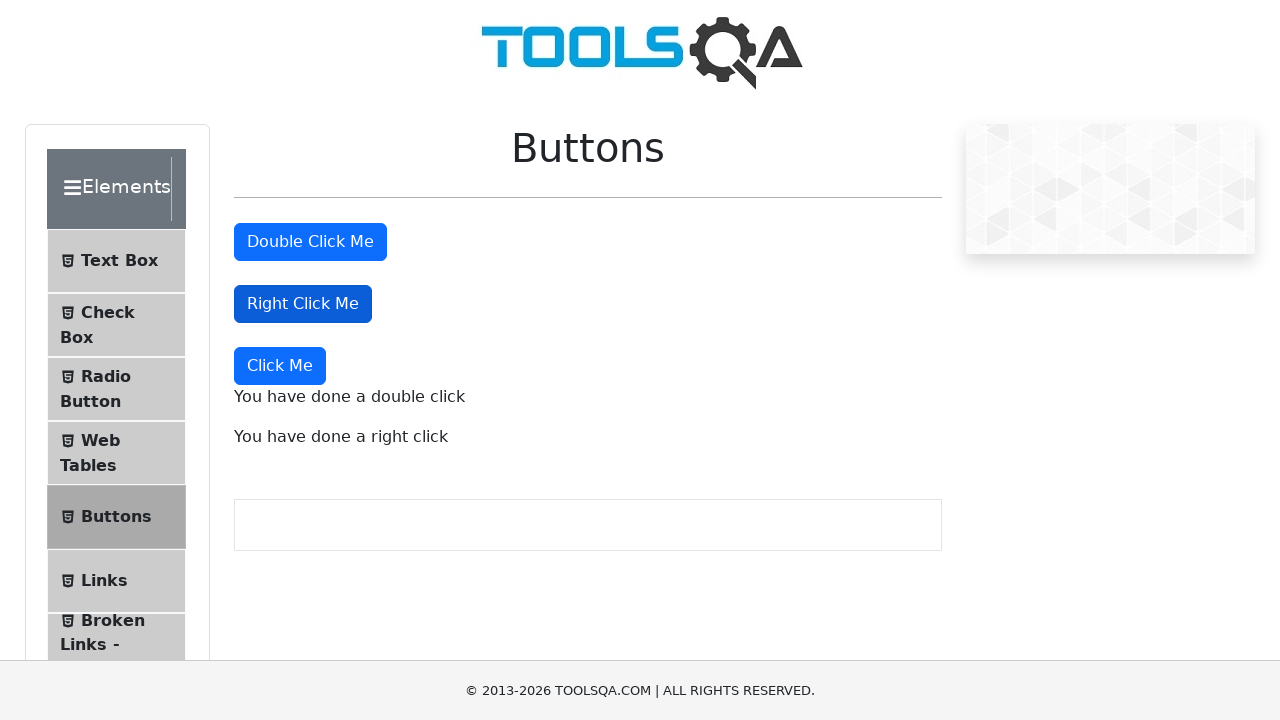